Tests file upload functionality by uploading a file and submitting the form on the Heroku test site

Starting URL: http://the-internet.herokuapp.com/upload

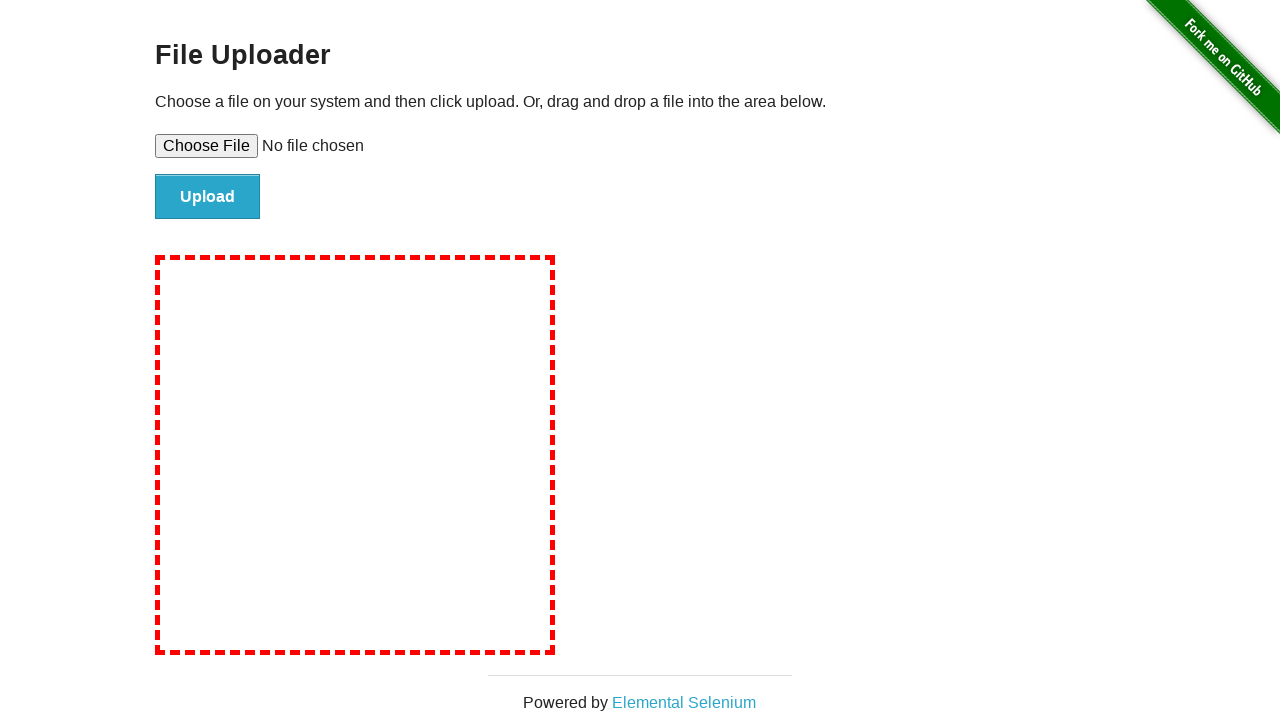

Created temporary test file for upload
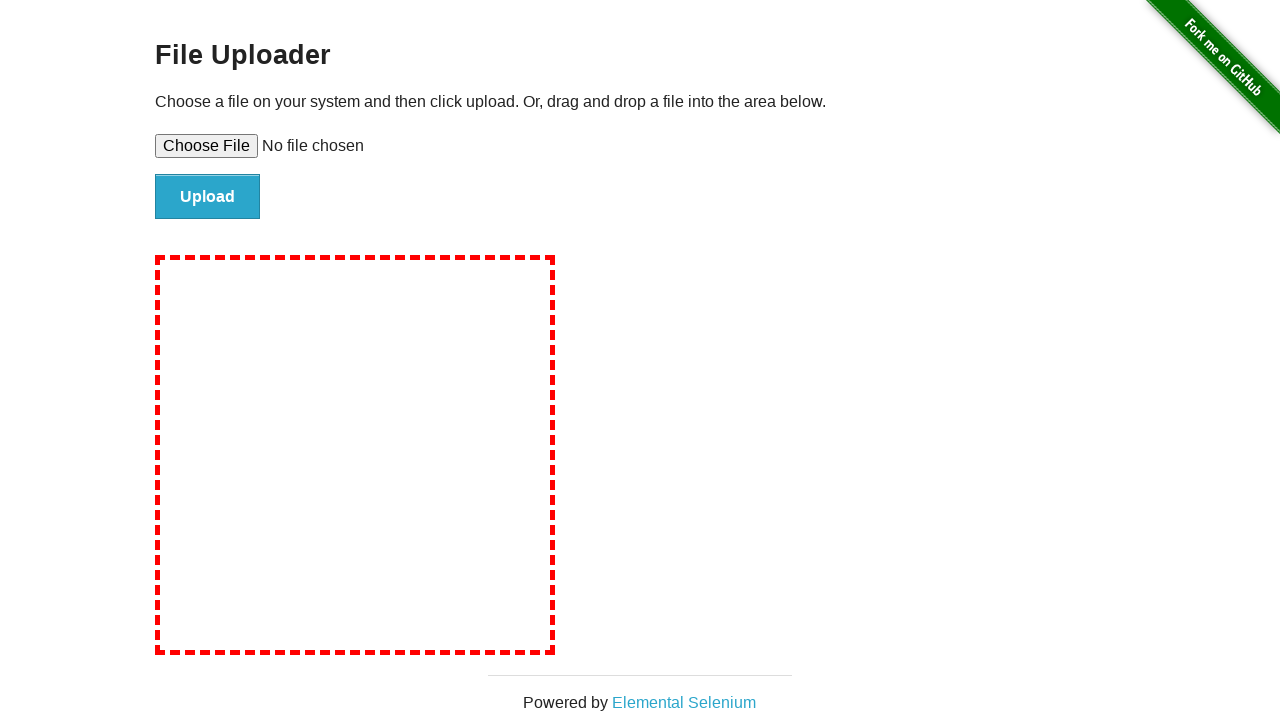

Selected test file for upload
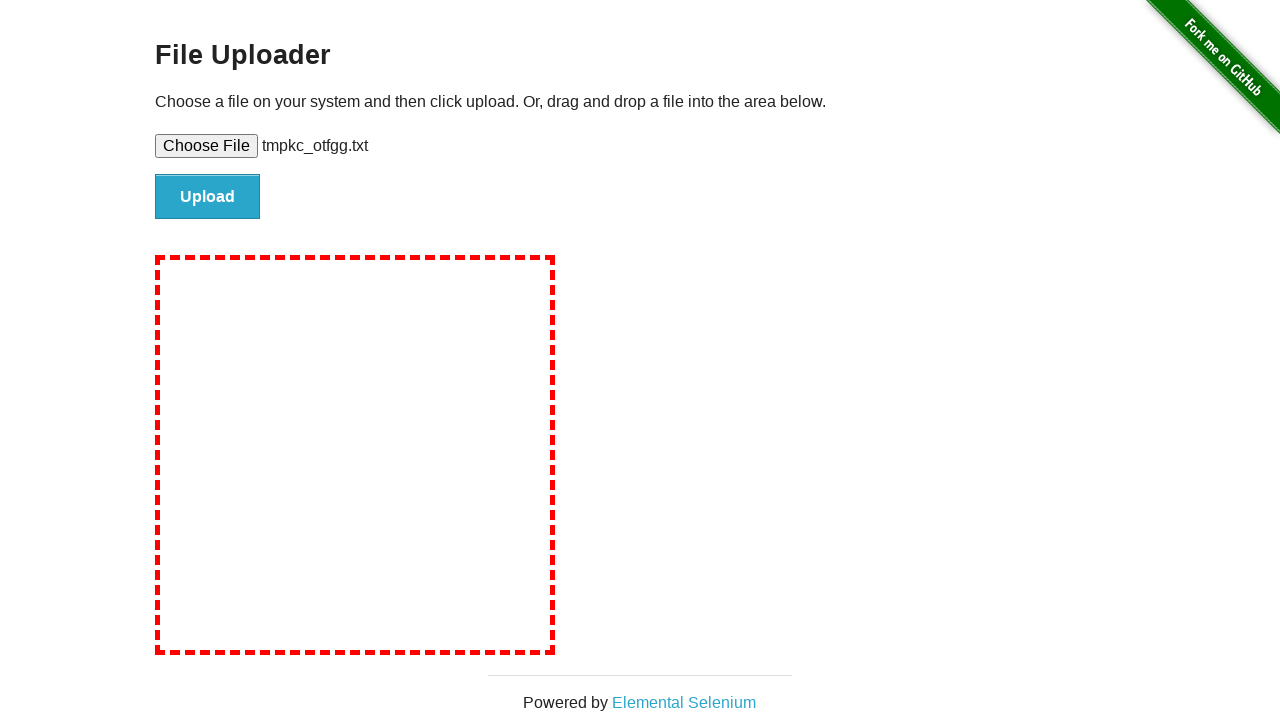

Clicked submit button to upload file at (208, 197) on #file-submit
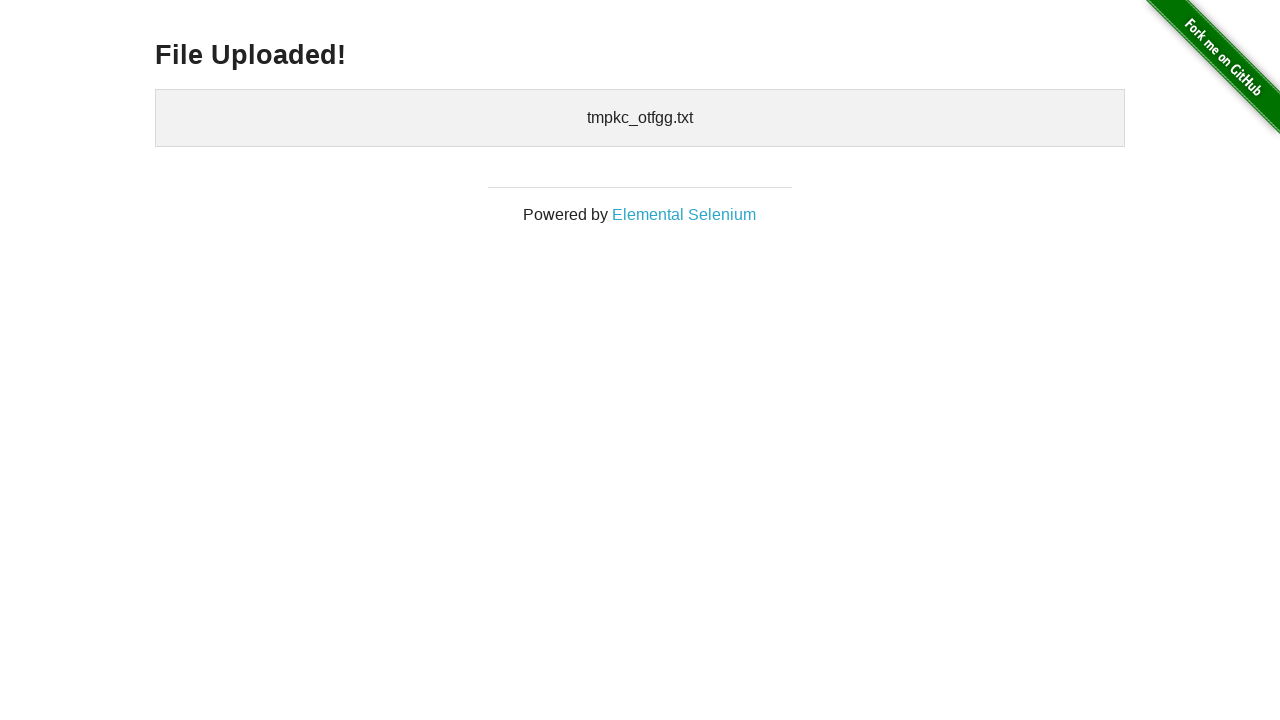

File upload completed and confirmation displayed
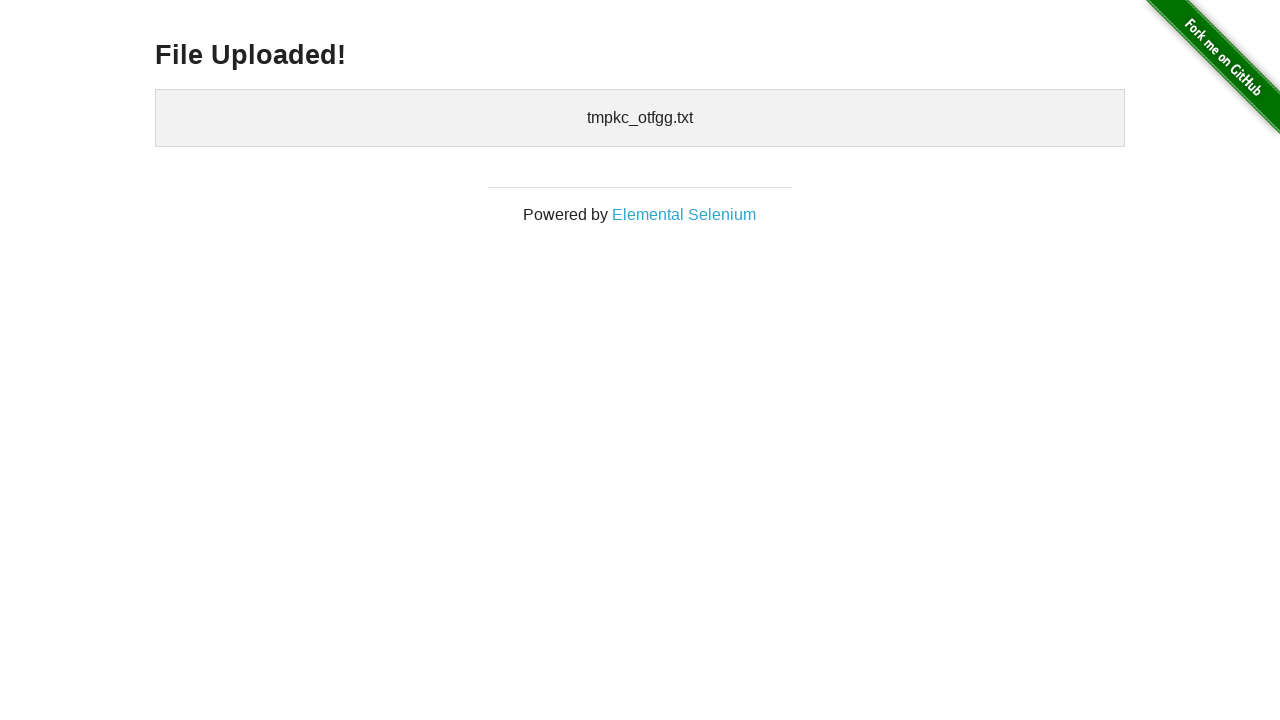

Cleaned up temporary test file
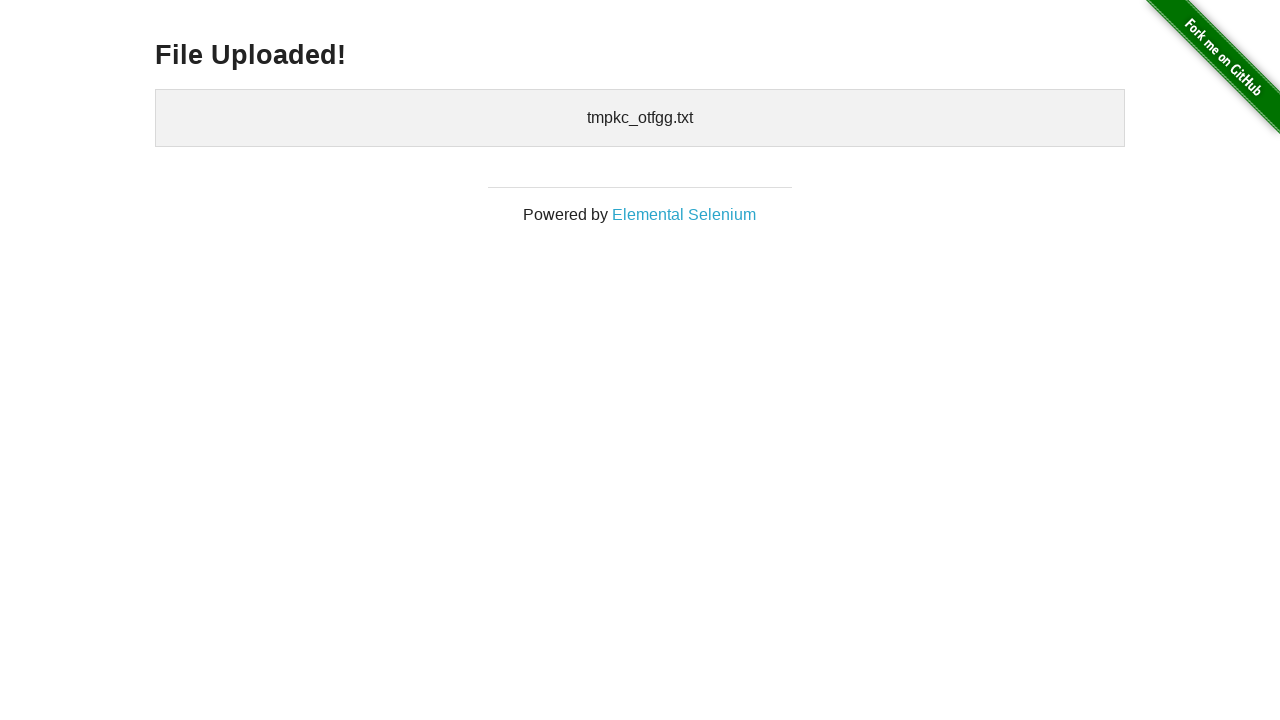

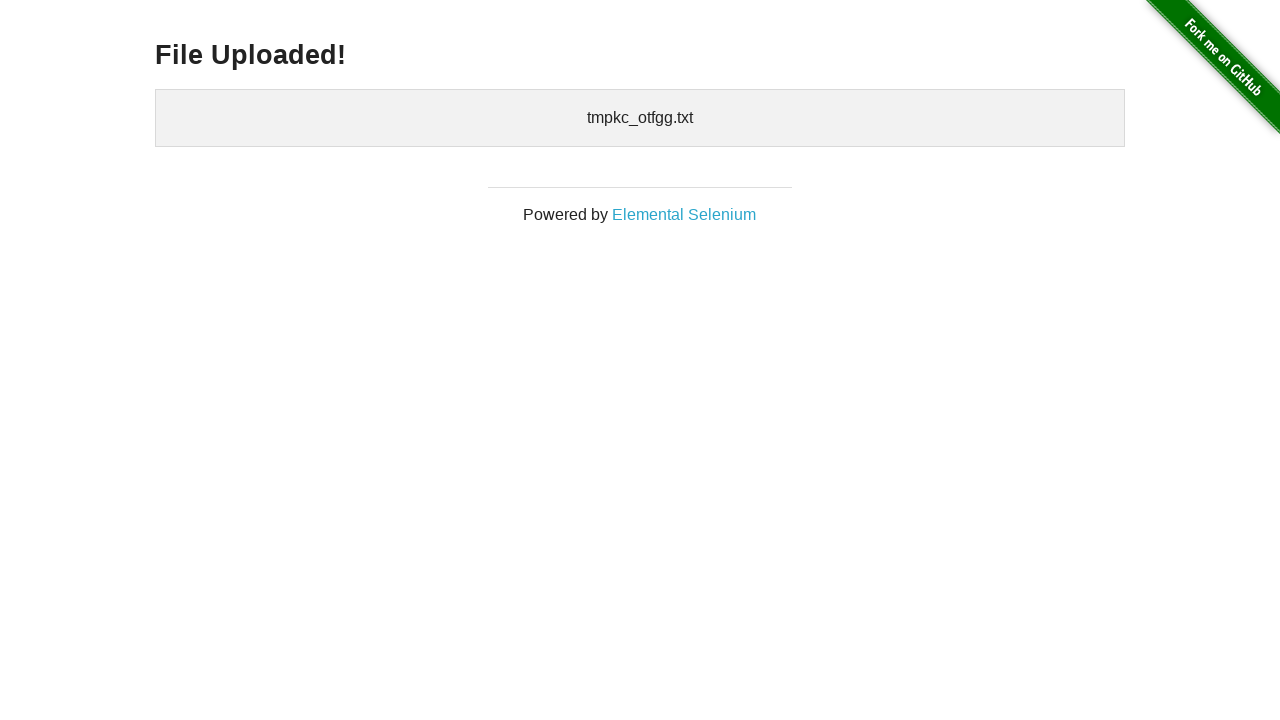